Tests various mouse and keyboard interactions including typing text, hovering over elements, drag and drop, right-click, double-click, and keyboard shortcuts on Selenium's mouse interaction demo page

Starting URL: https://www.selenium.dev/selenium/web/mouse_interaction.html

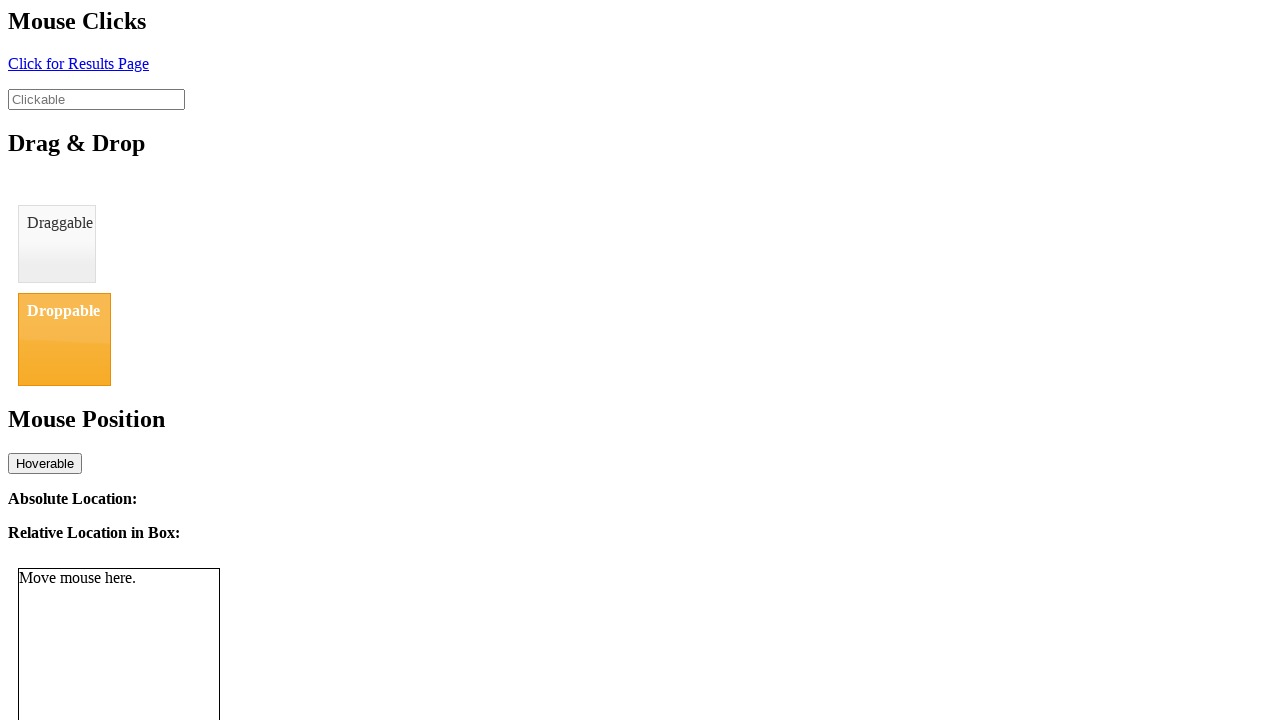

Typed text 'Hey its Taffazul' in clickable input field on #clickable
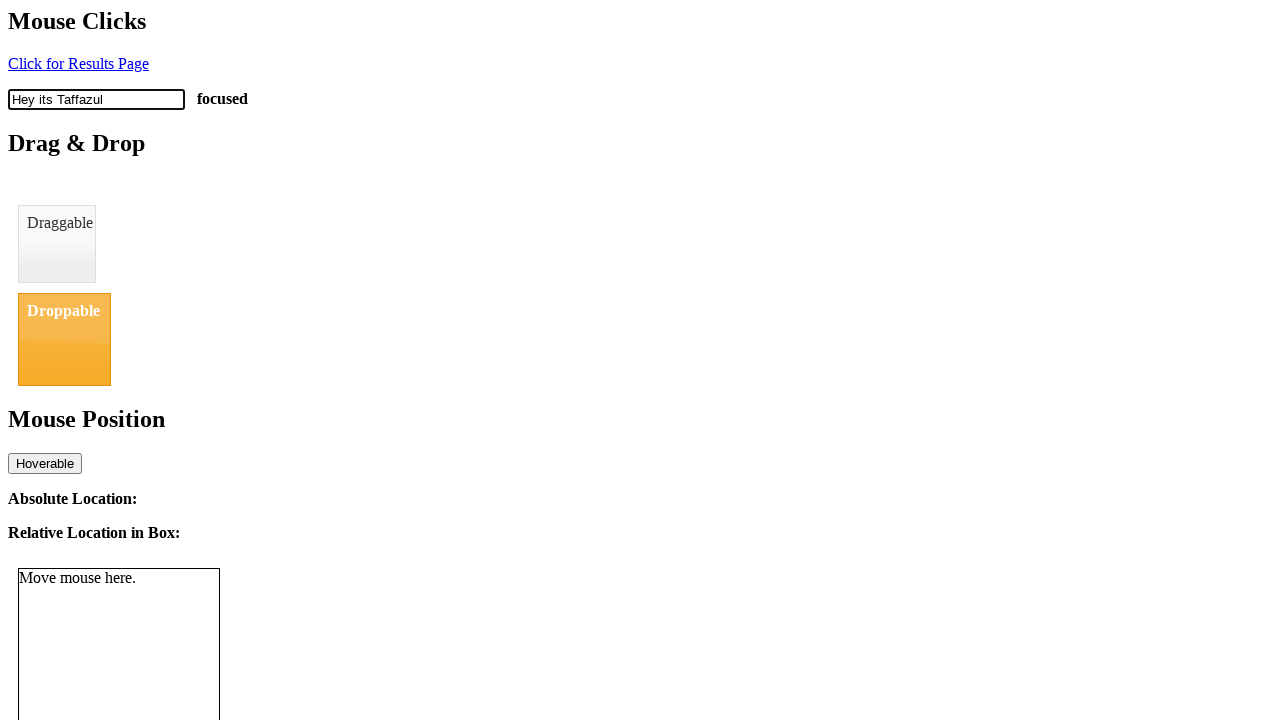

Hovered over hover element at (45, 463) on #hover
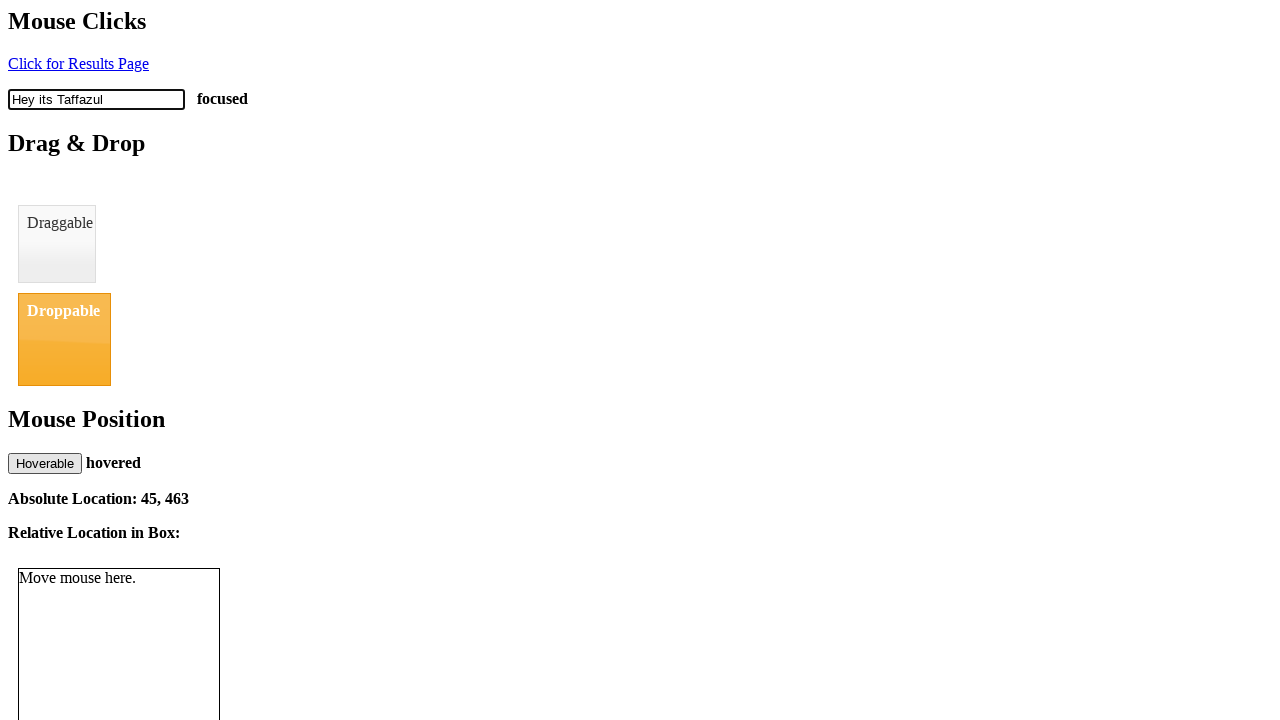

Dragged draggable element to droppable element at (64, 339)
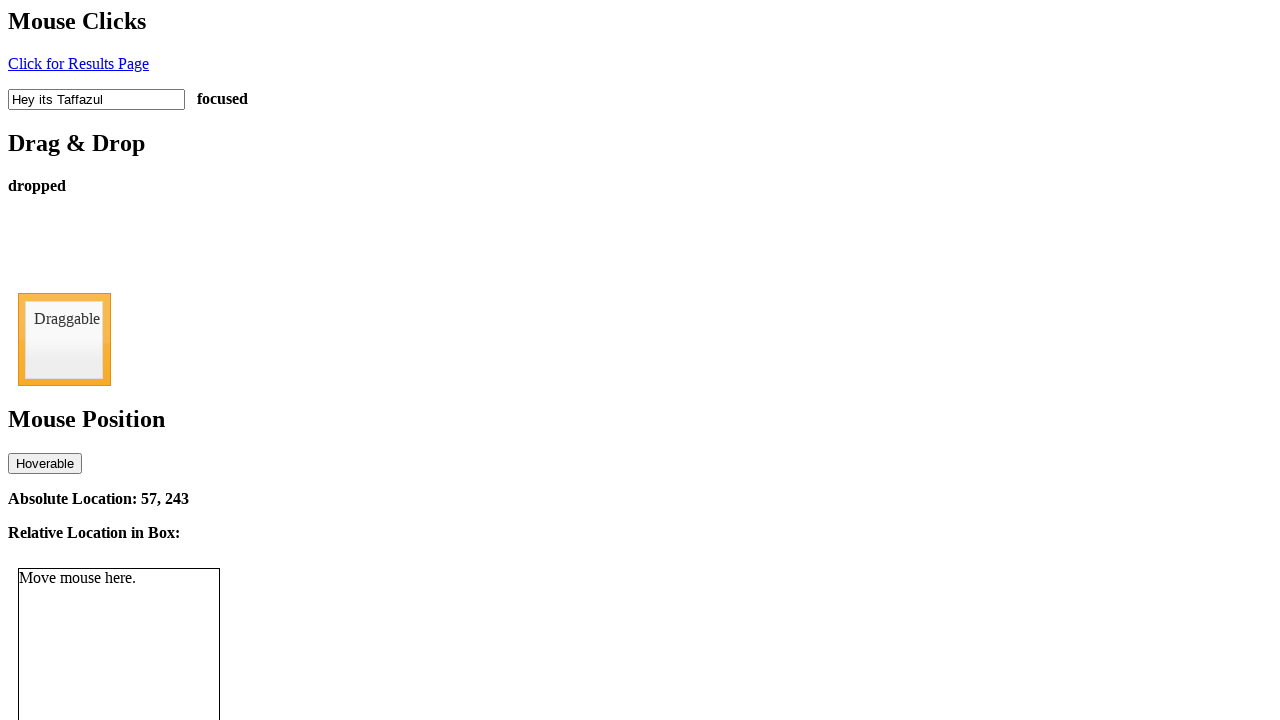

Hovered over hover element again at (45, 463) on #hover
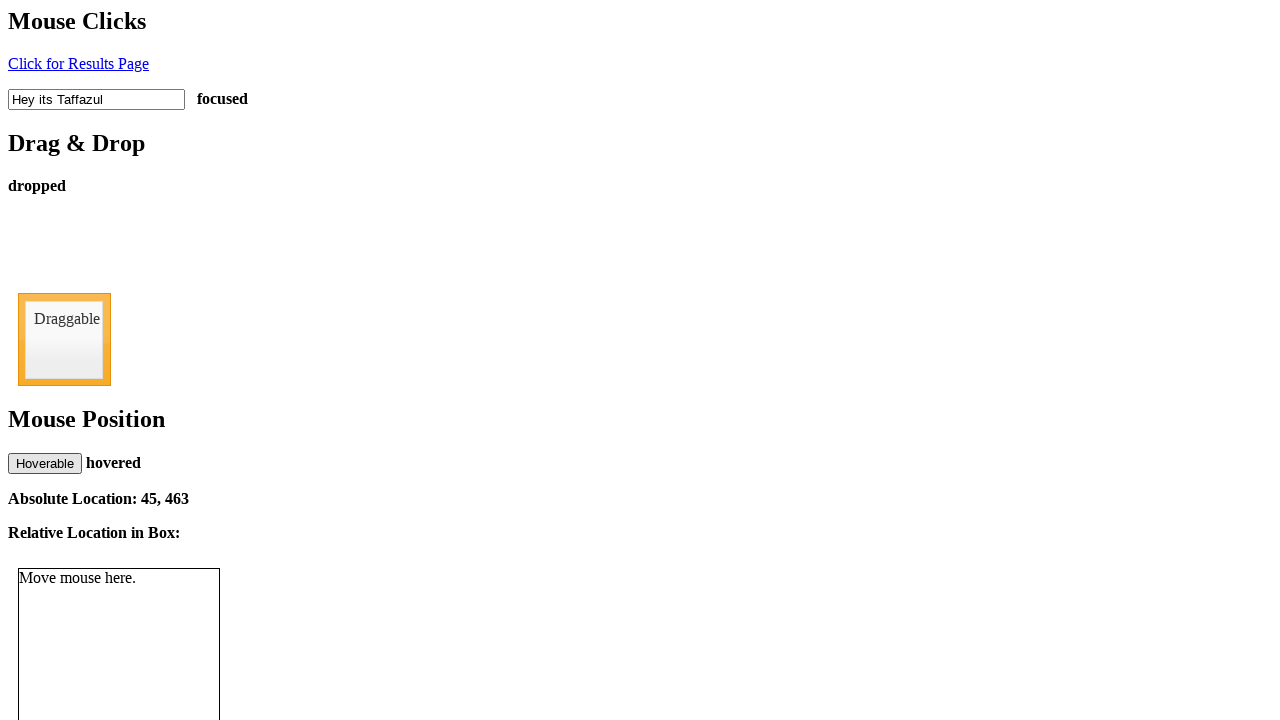

Right-clicked on clickable element at (96, 99) on #clickable
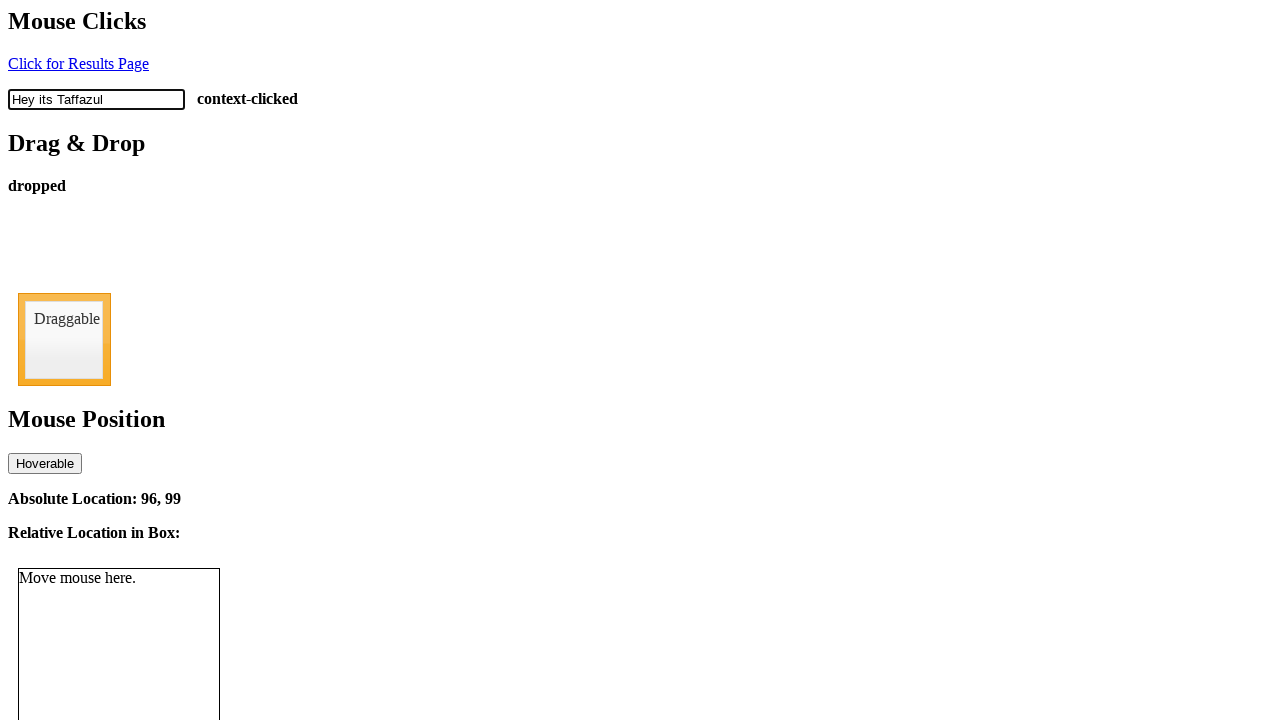

Double-clicked on clickable element at (96, 99) on #clickable
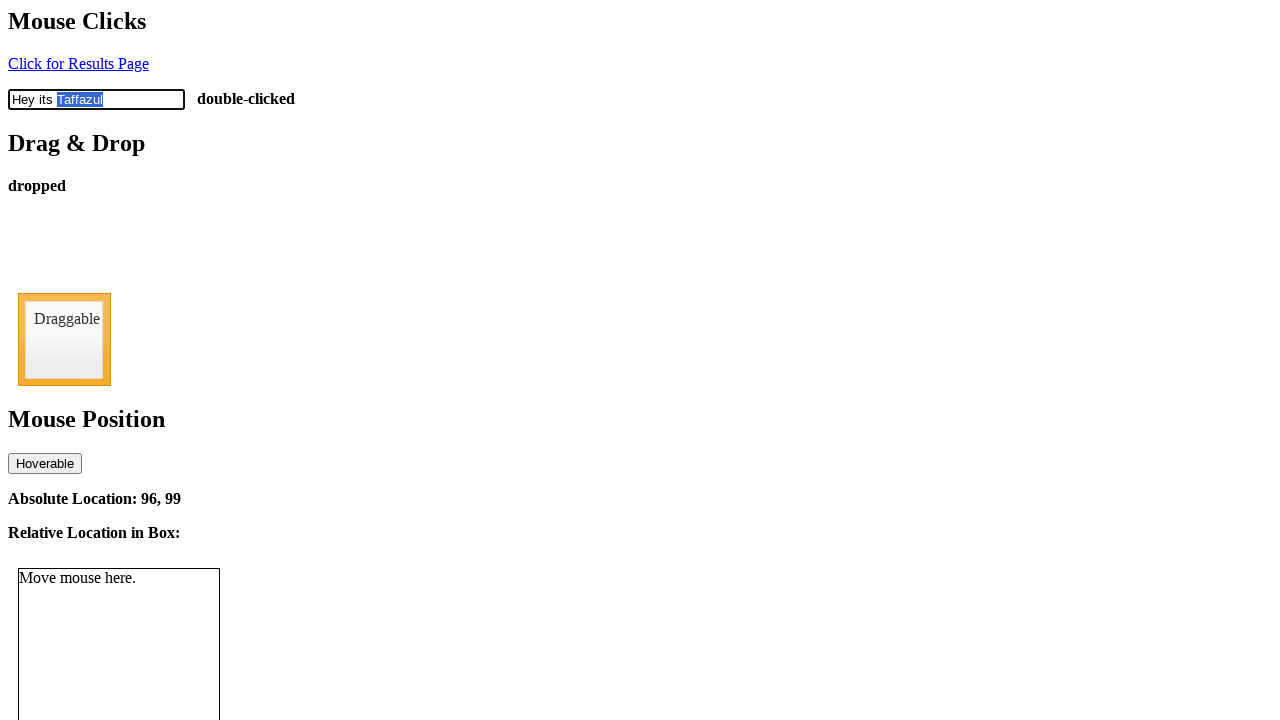

Pressed Tab key on clickable element on #clickable
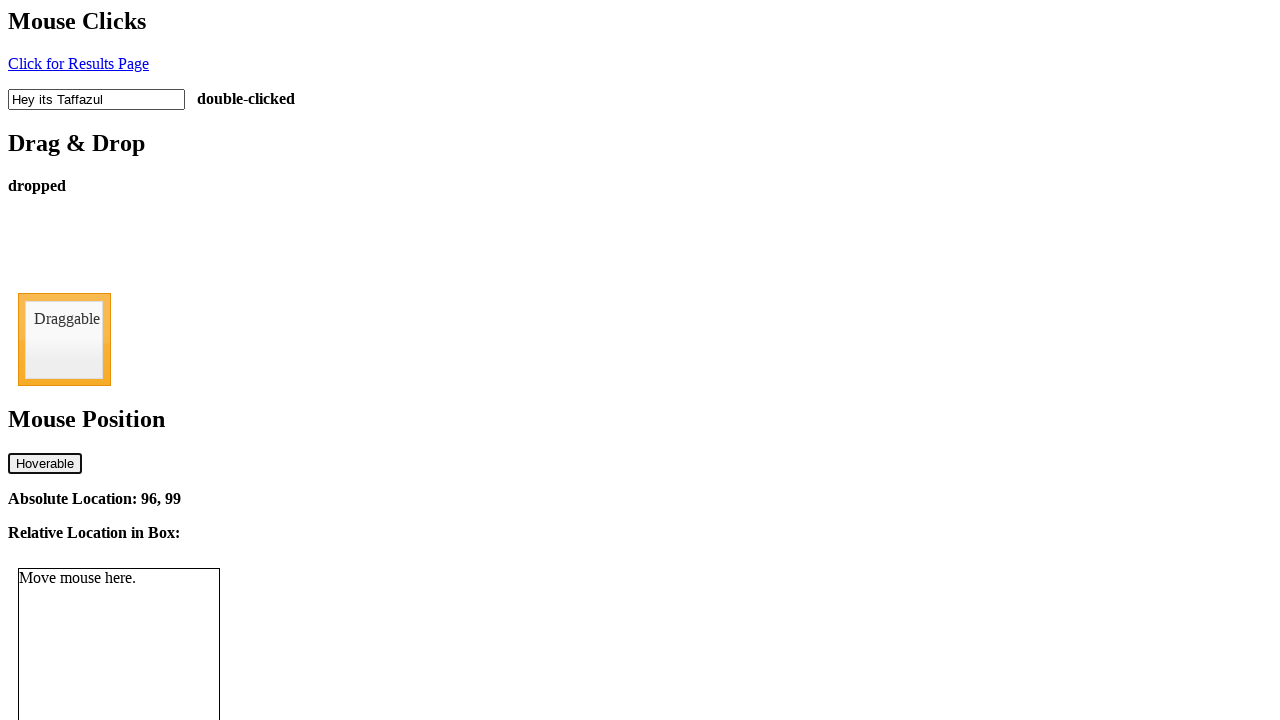

Pressed Control+t keyboard shortcut on #clickable
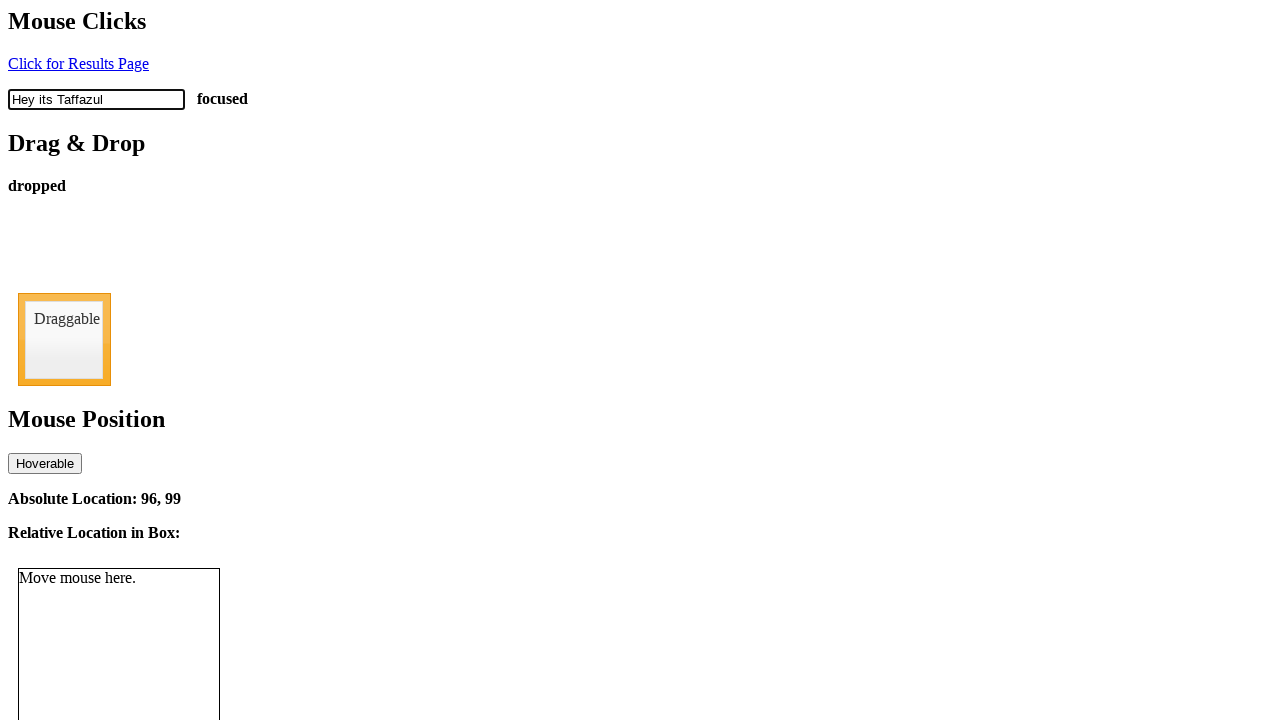

Pressed Control+a to select all text on #clickable
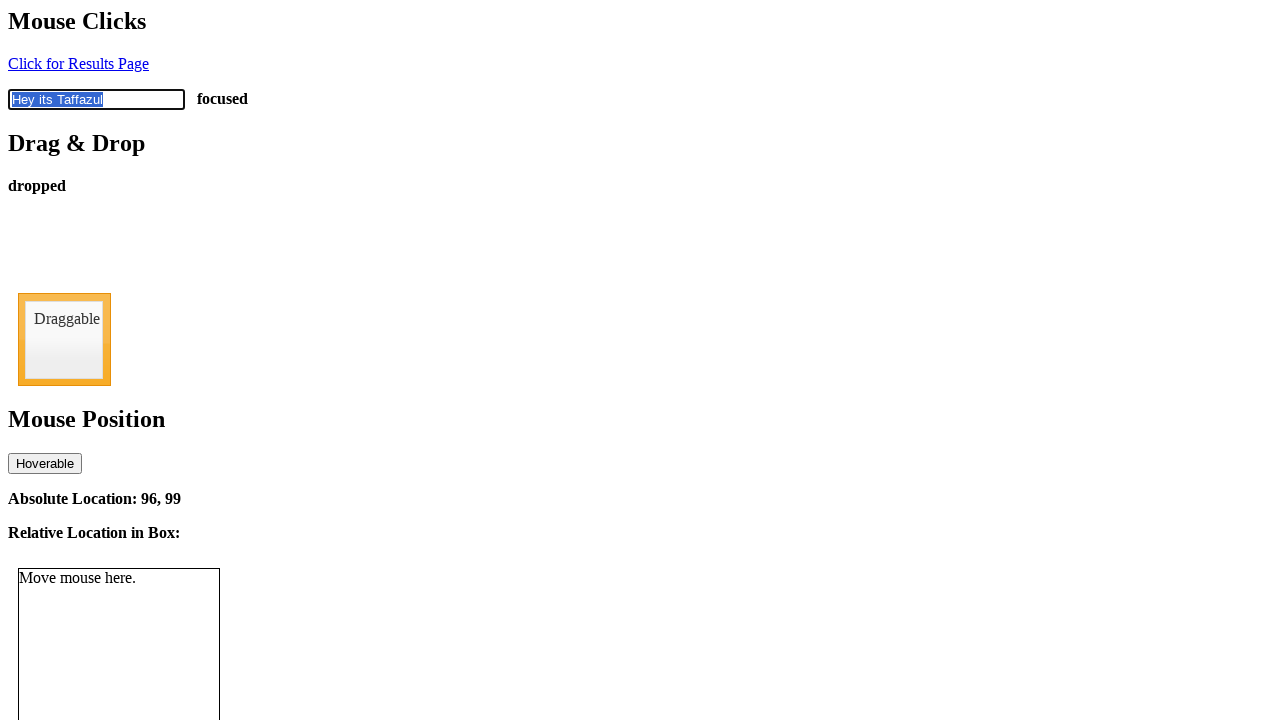

Pressed Control+f keyboard shortcut (first time) on #clickable
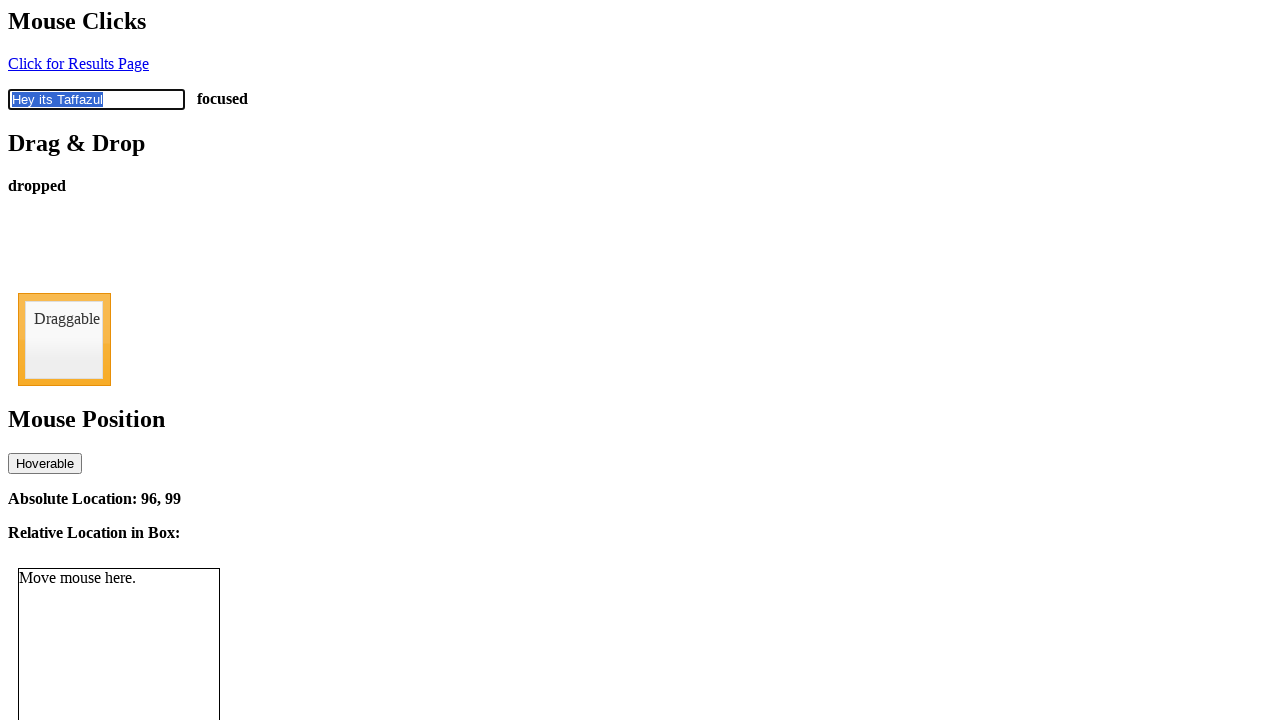

Pressed Control+f keyboard shortcut (second time) on #clickable
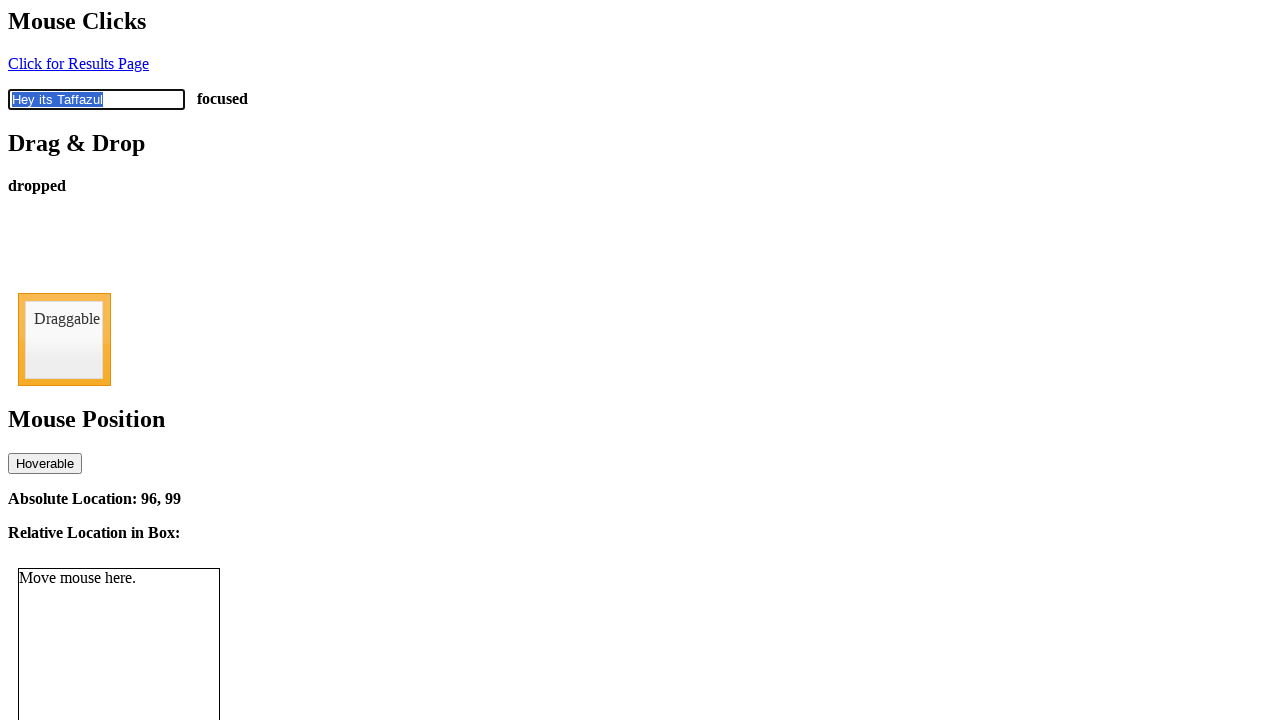

Pressed Control+a to select all text again on #clickable
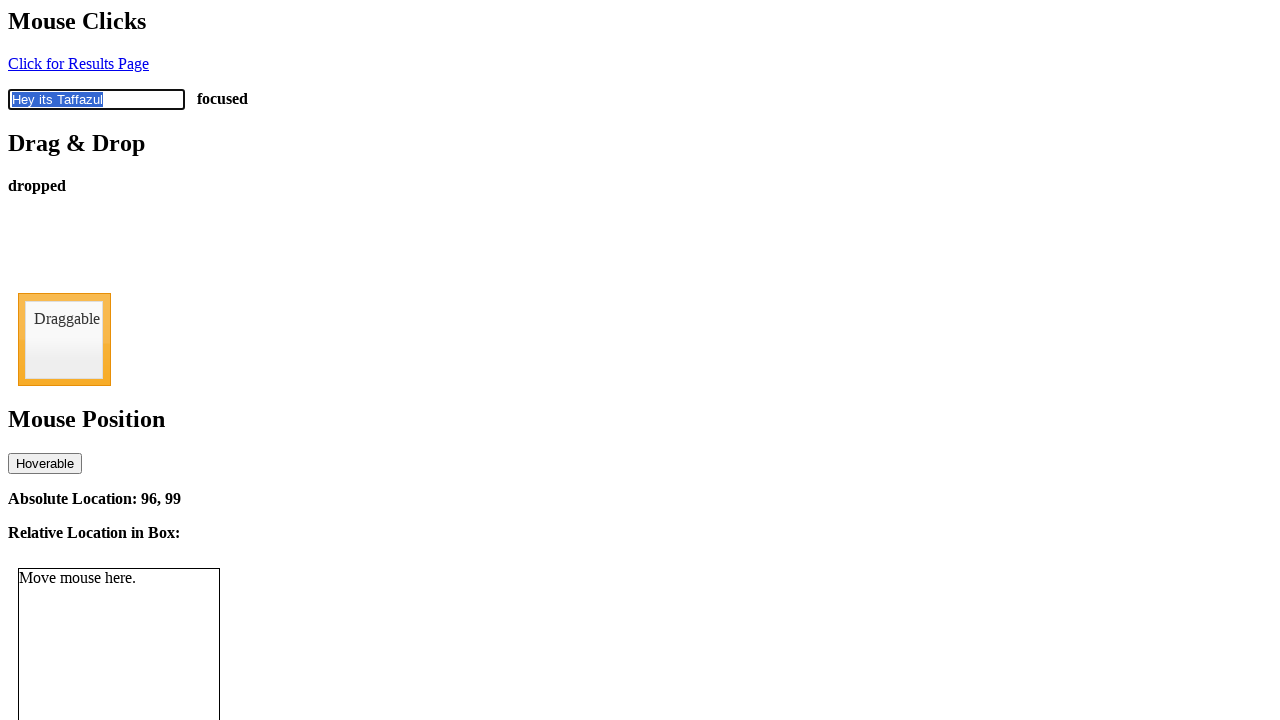

Filled clickable input field with 'Hey Taffazul ' on #clickable
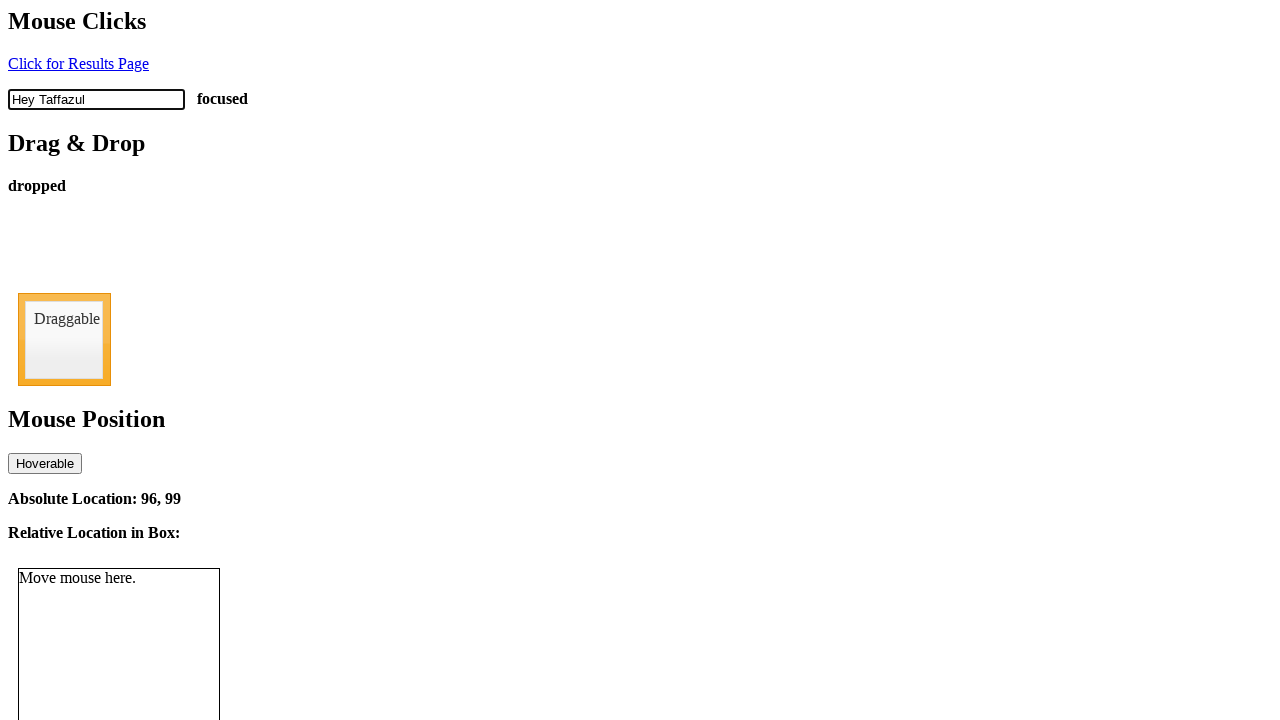

Pressed Control+a to select all text in input field on #clickable
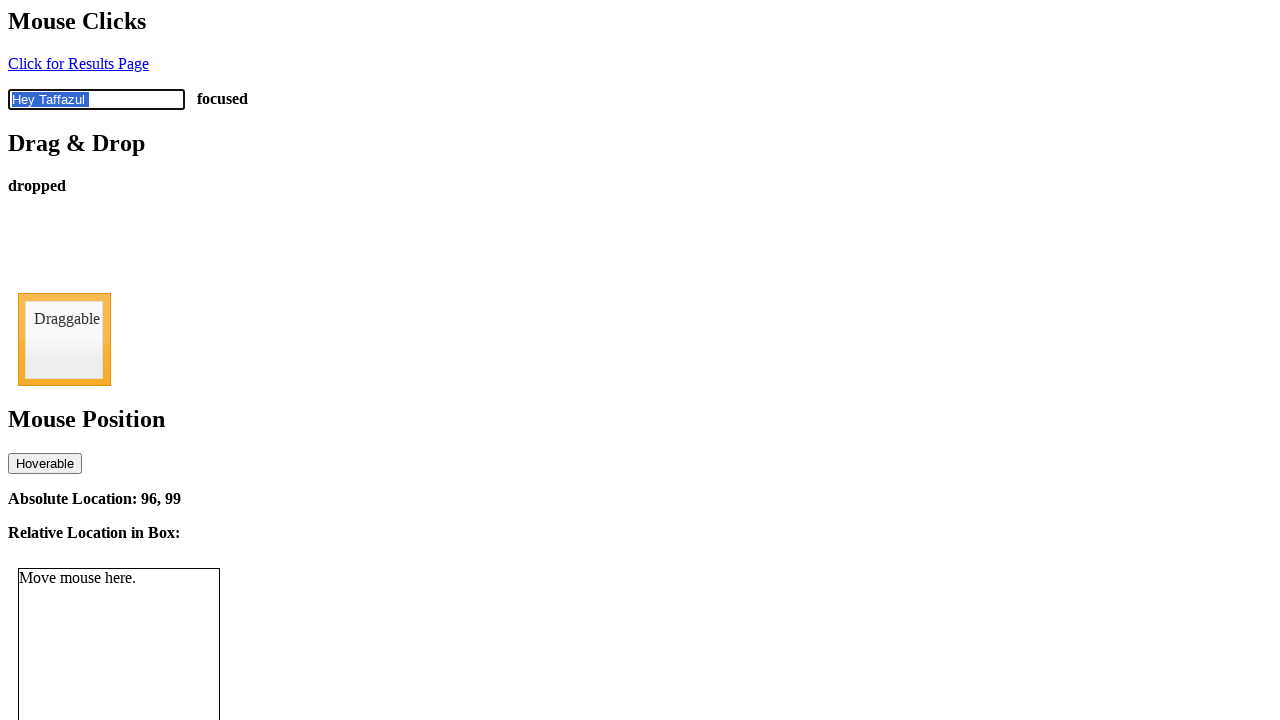

Pressed Control+c to copy selected text on #clickable
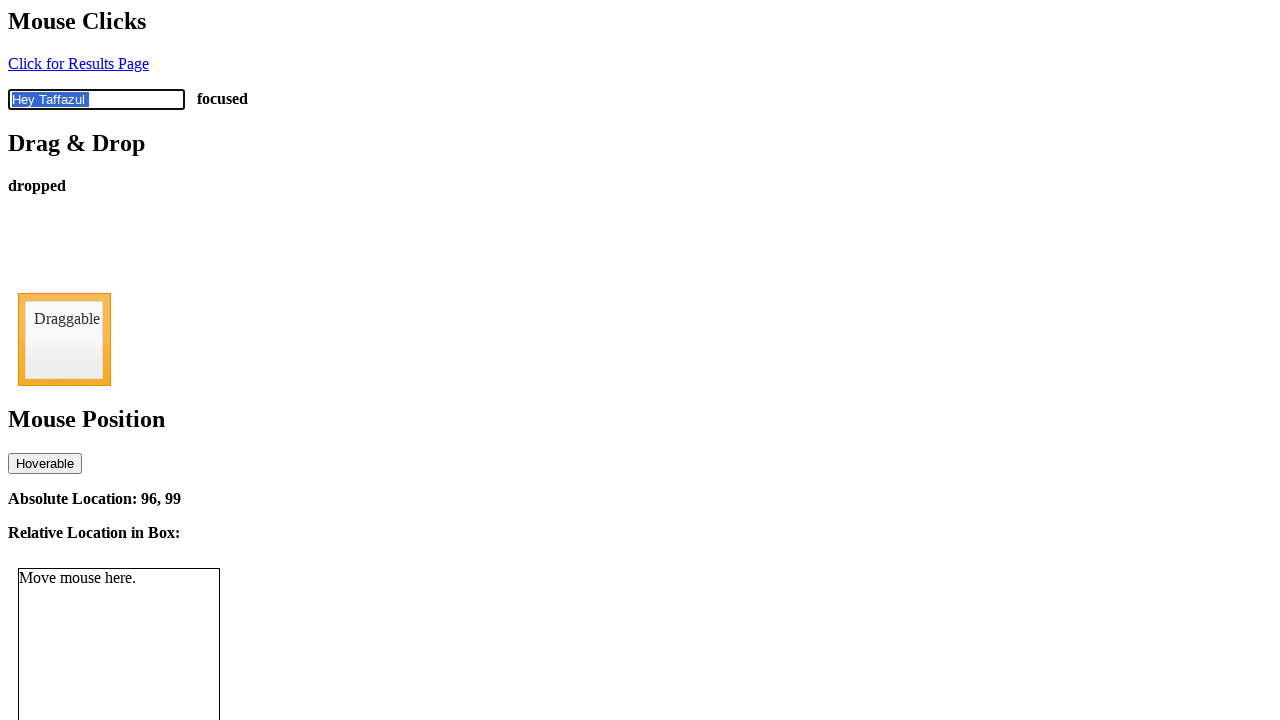

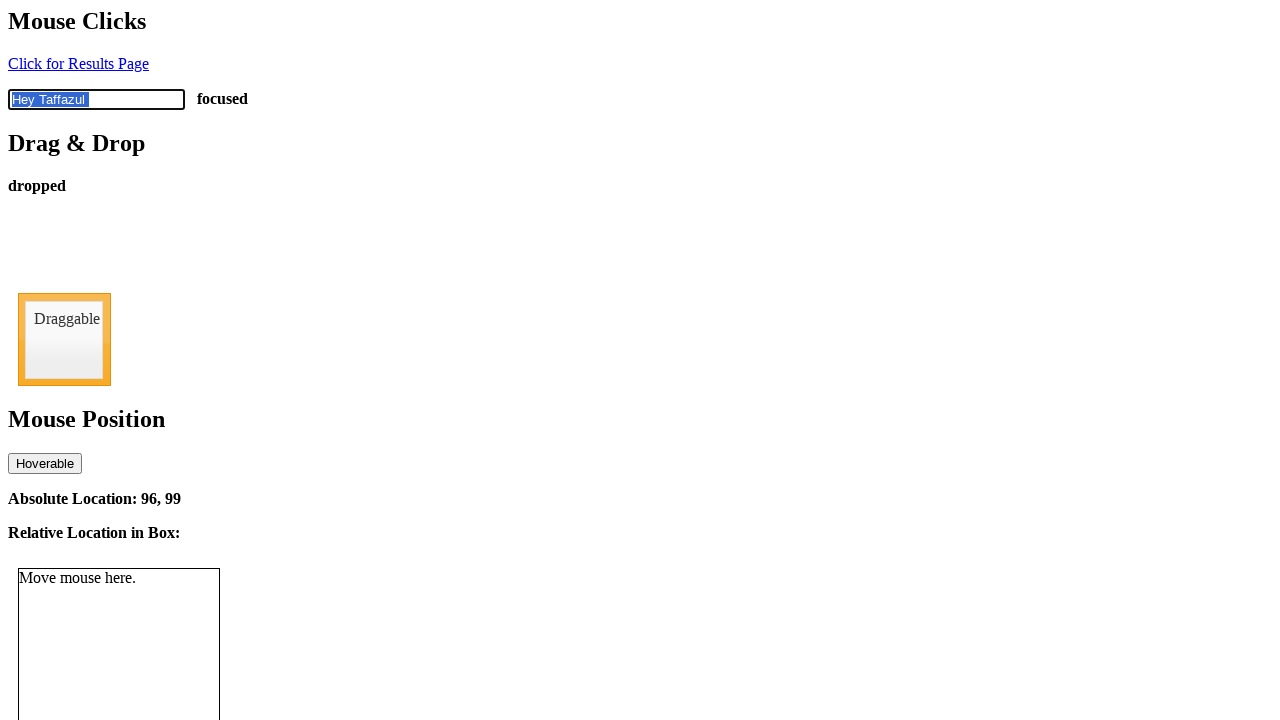